Tests window handling functionality by clicking a link that opens a new window, switching between windows, and verifying content in both windows

Starting URL: https://the-internet.herokuapp.com/windows

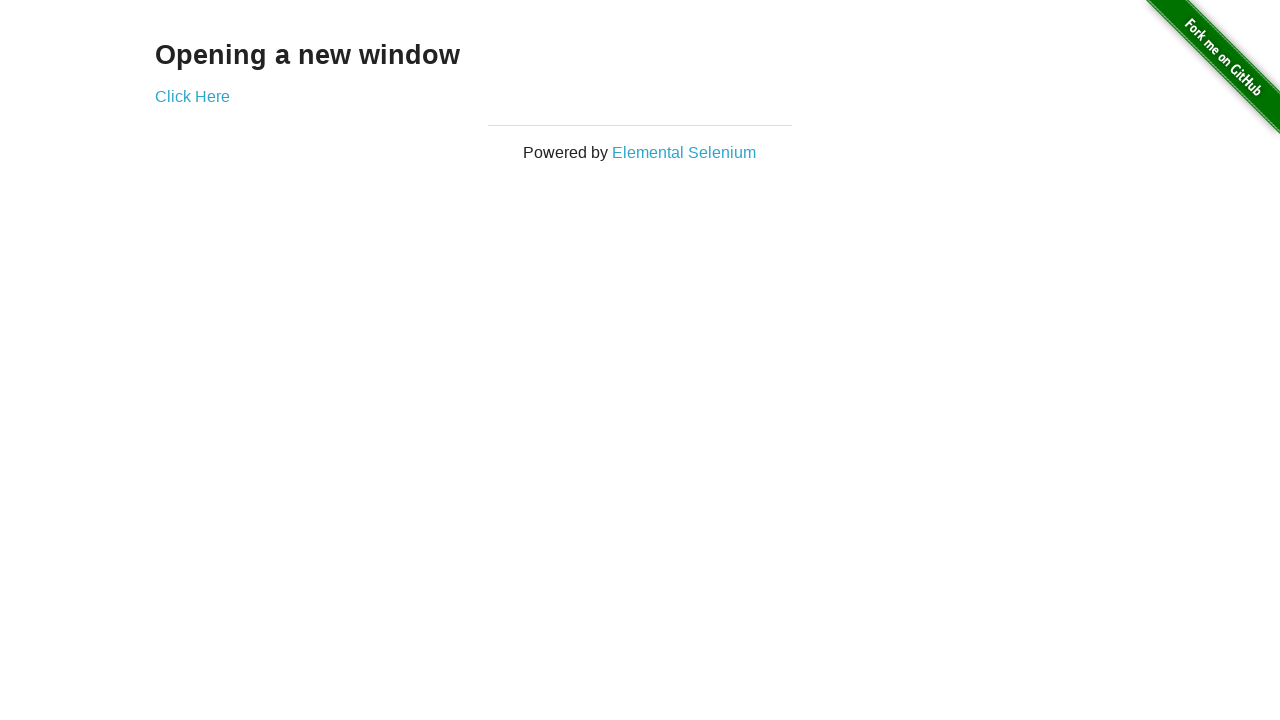

Clicked link to open new window and captured new page handle at (192, 96) on a[href='/windows/new']
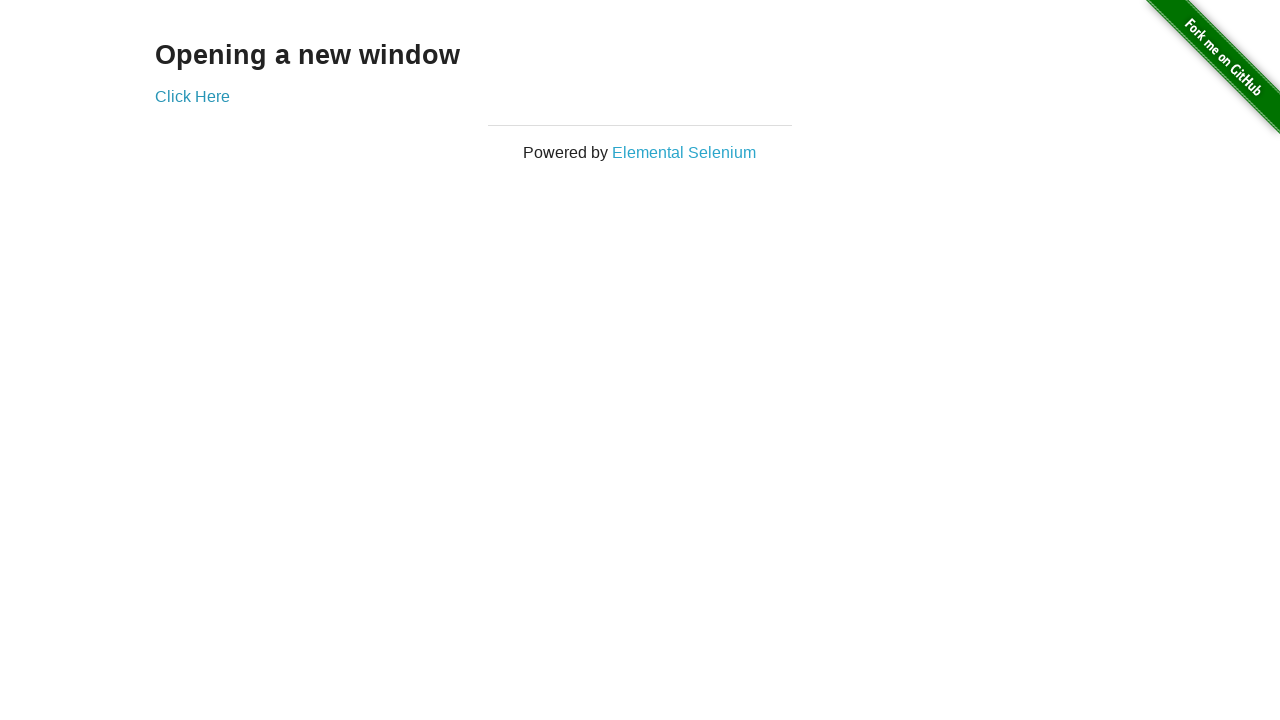

Retrieved text from new window: 'New Window'
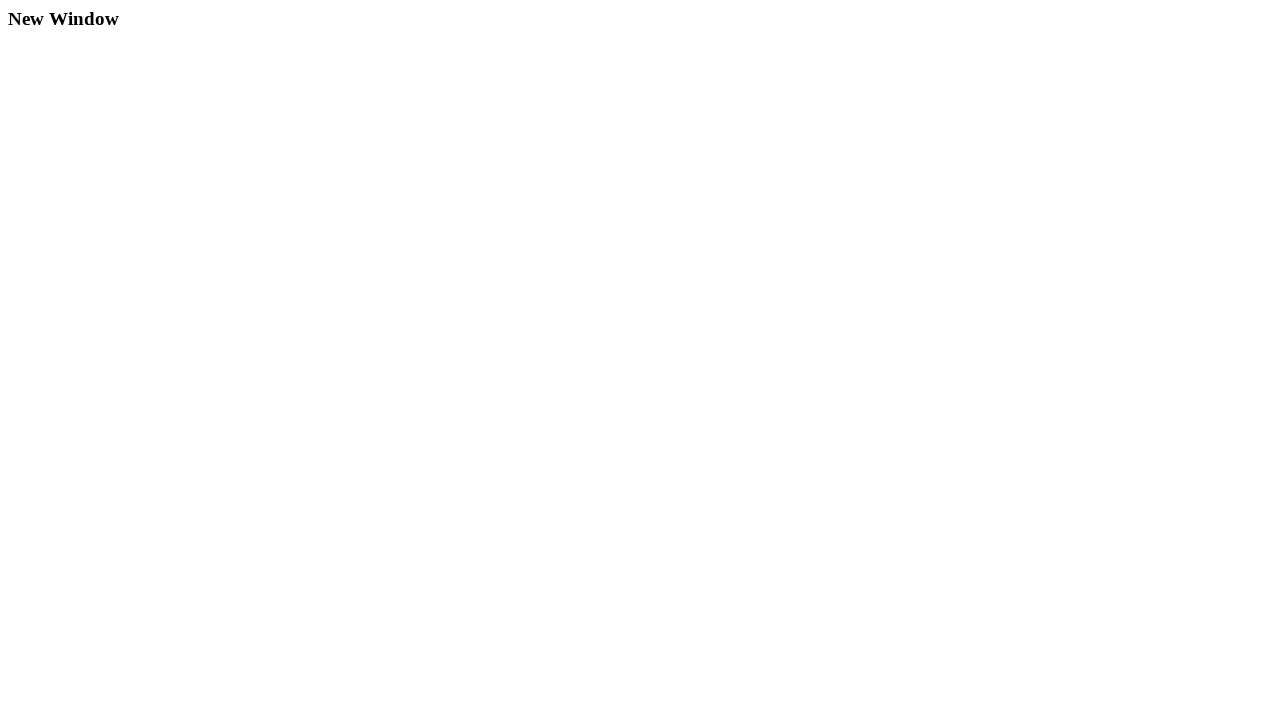

Retrieved text from original window: 'Opening a new window'
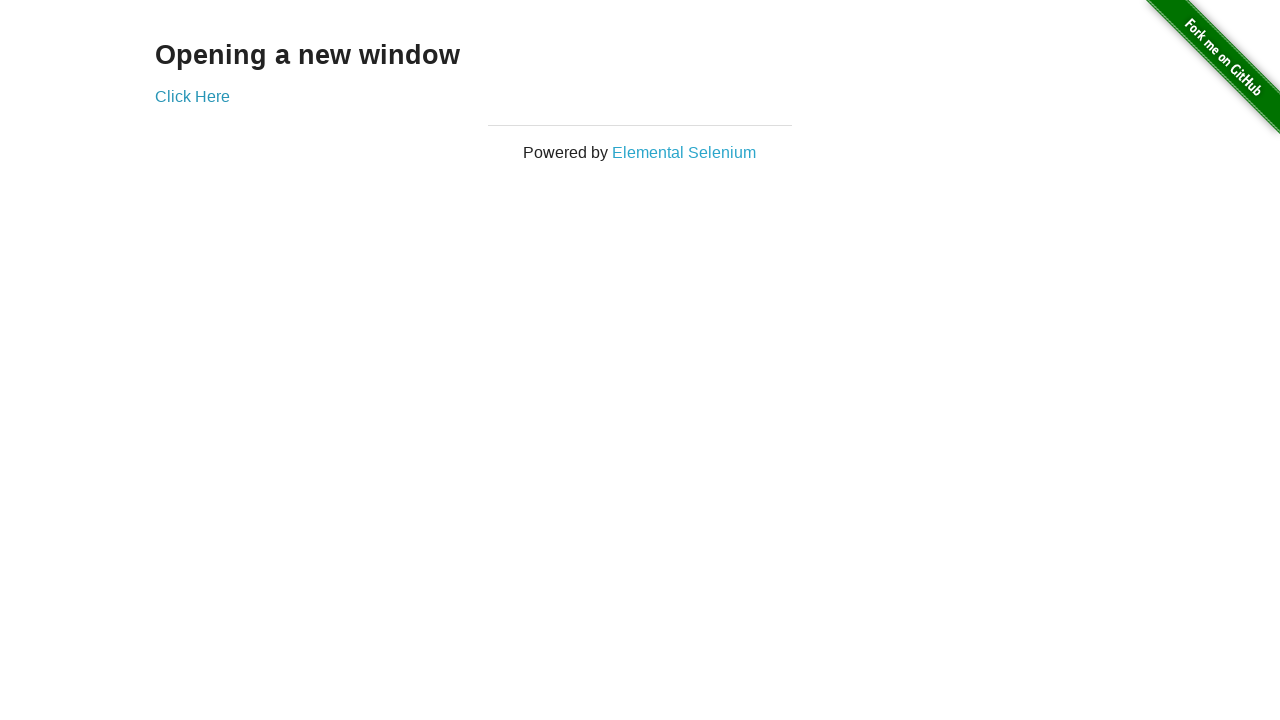

Closed the new window
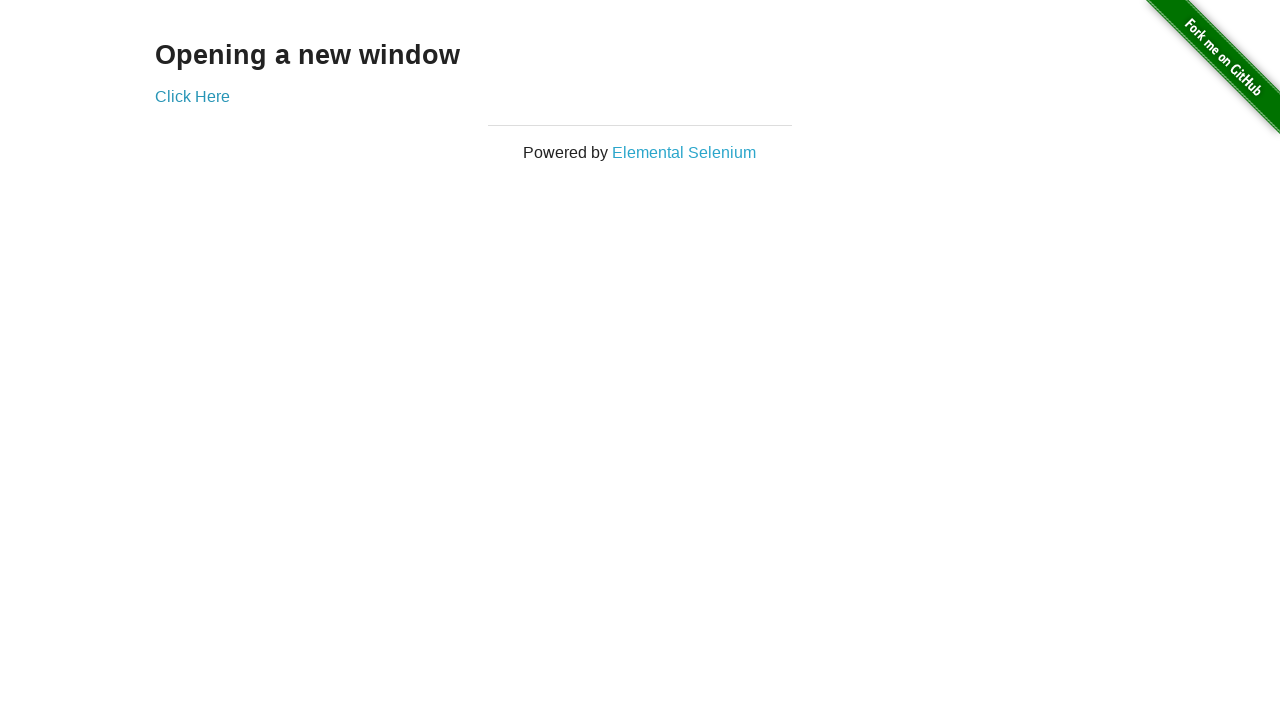

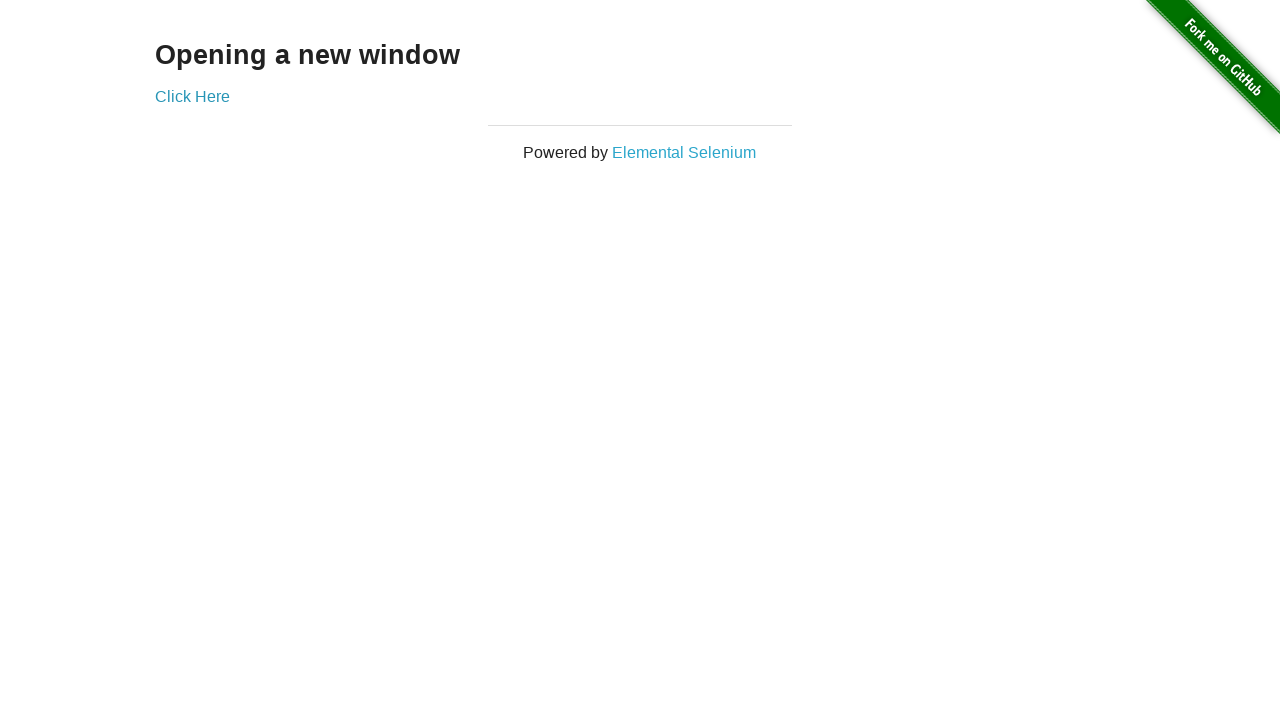